Tests drag and drop functionality by dragging a draggable element and dropping it onto a droppable target area on the jQuery UI demo page

Starting URL: https://jqueryui.com/resources/demos/droppable/default.html

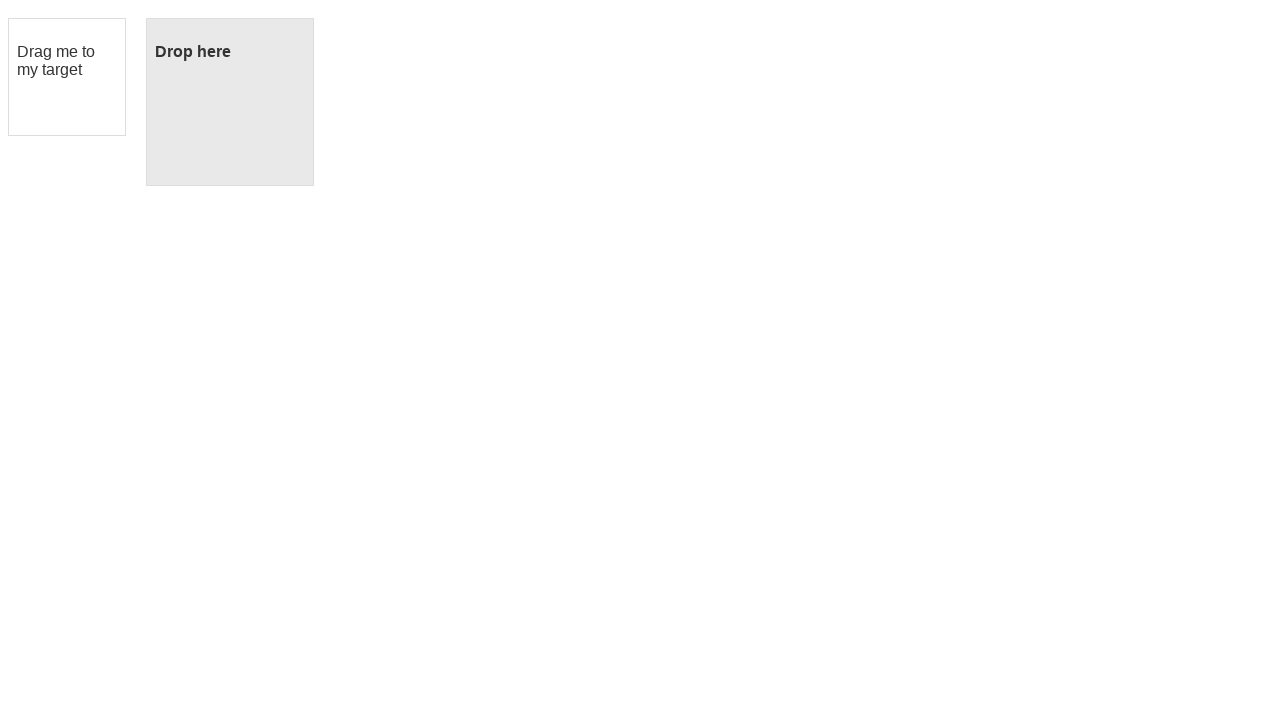

Navigated to jQuery UI droppable demo page
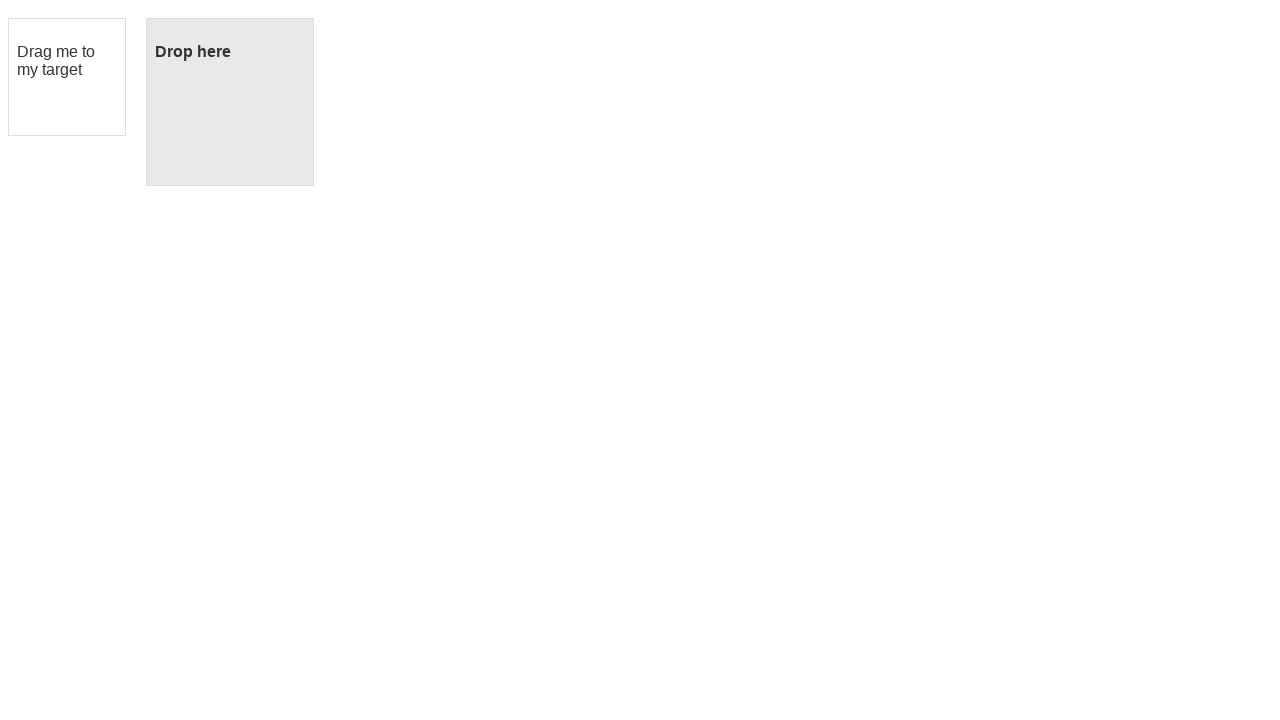

Located draggable element
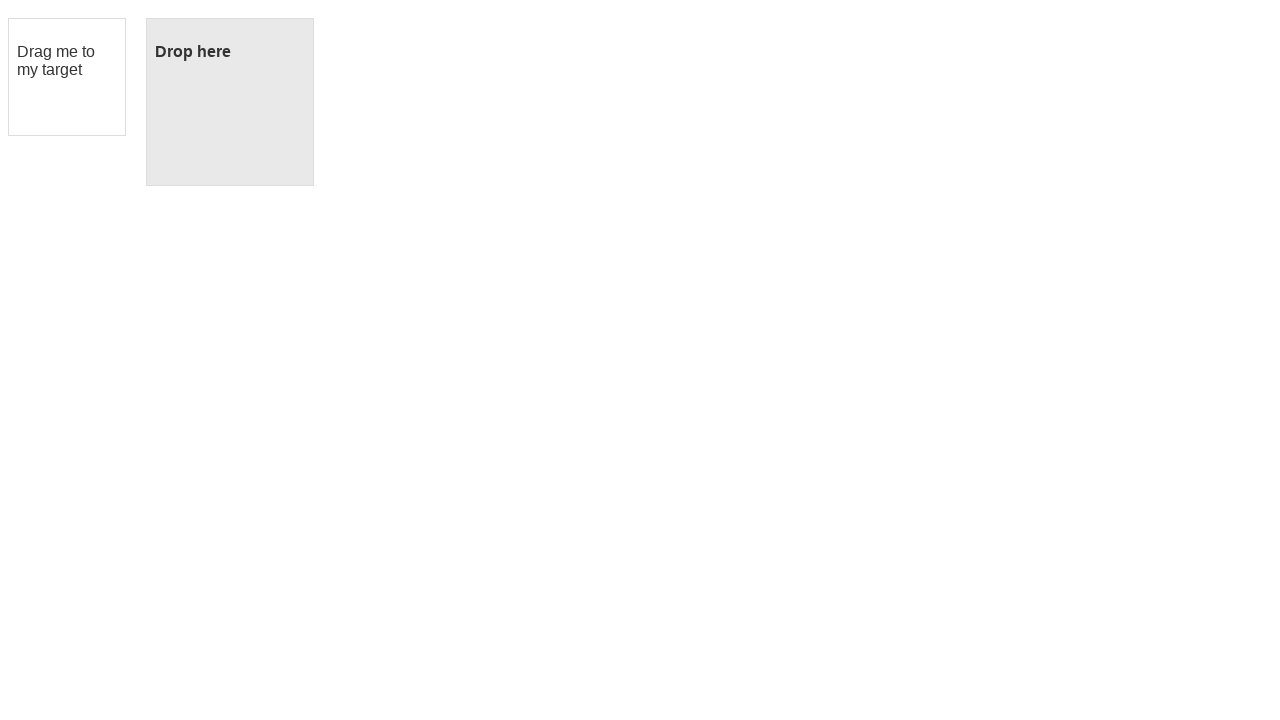

Located droppable target element
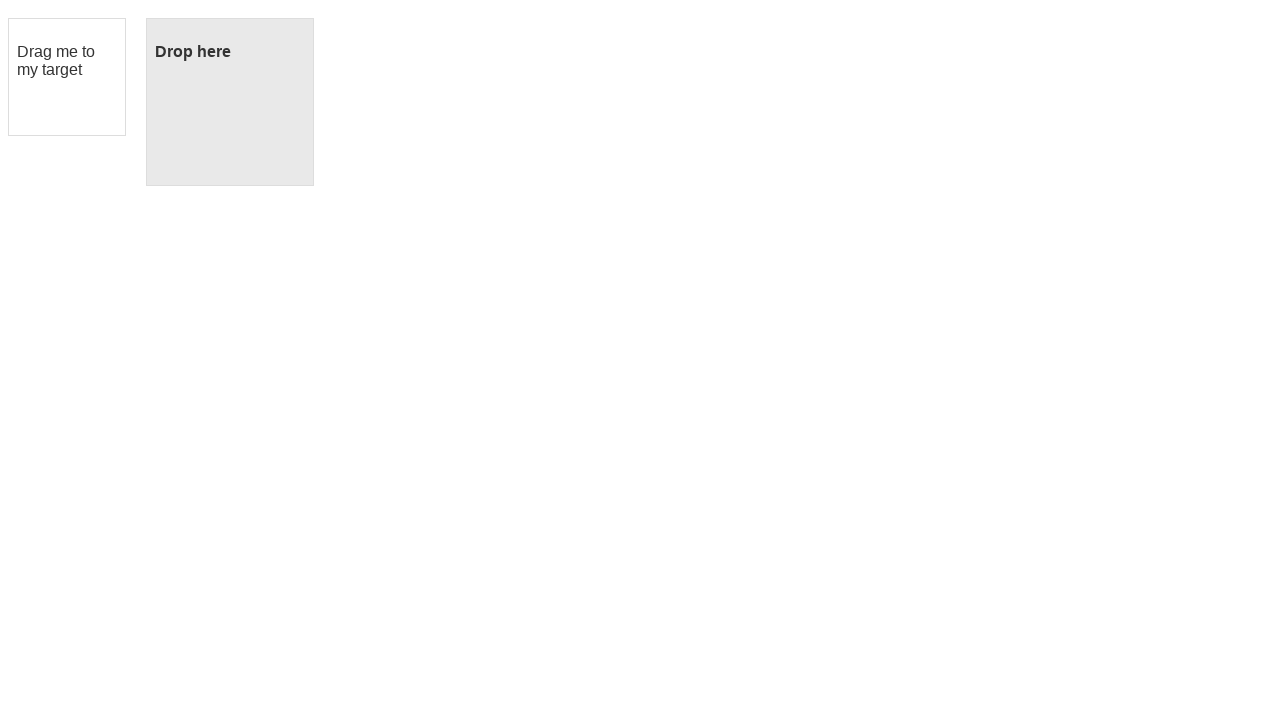

Dragged draggable element and dropped it onto droppable target at (230, 102)
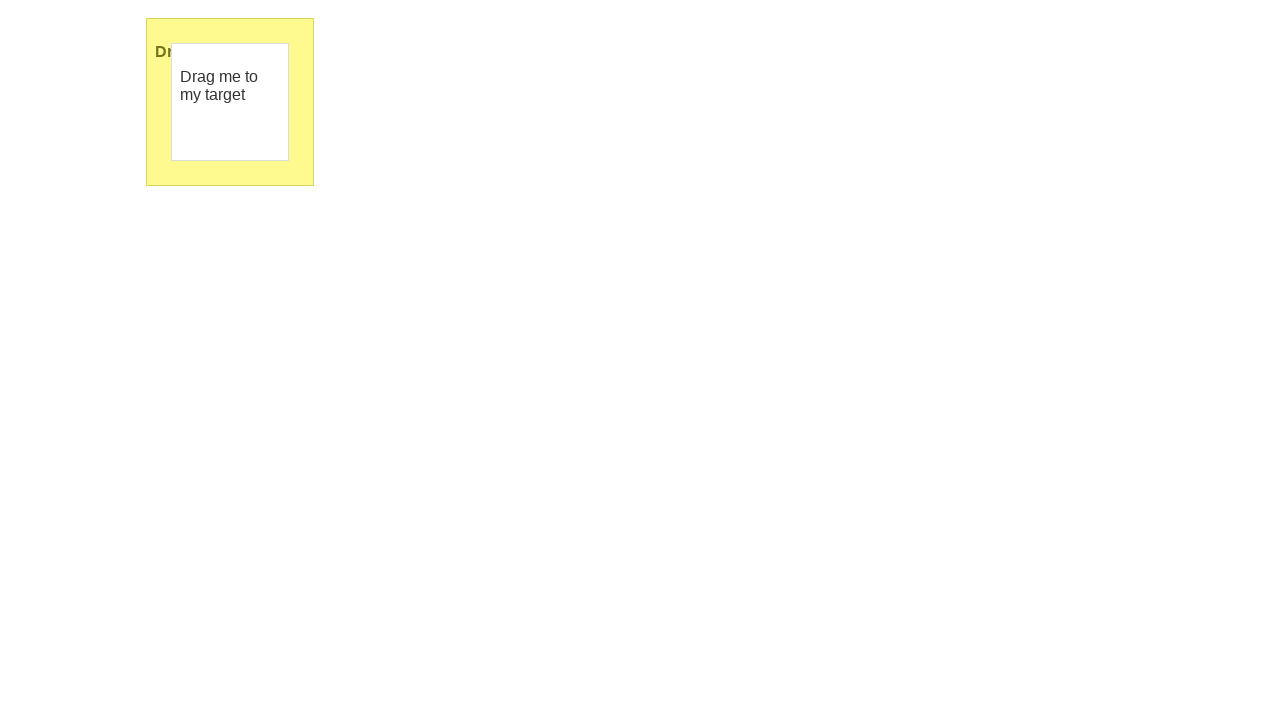

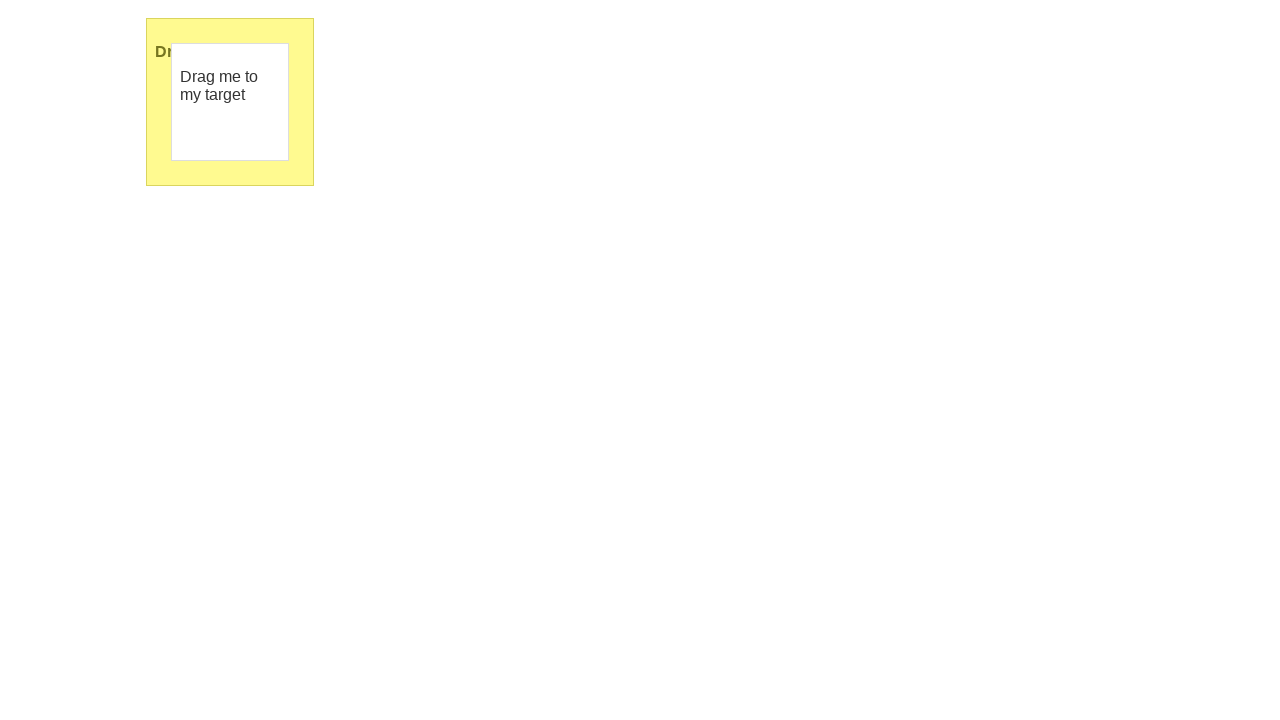